Tests the signup functionality by filling username and password fields and handling the signup alert

Starting URL: https://www.demoblaze.com/

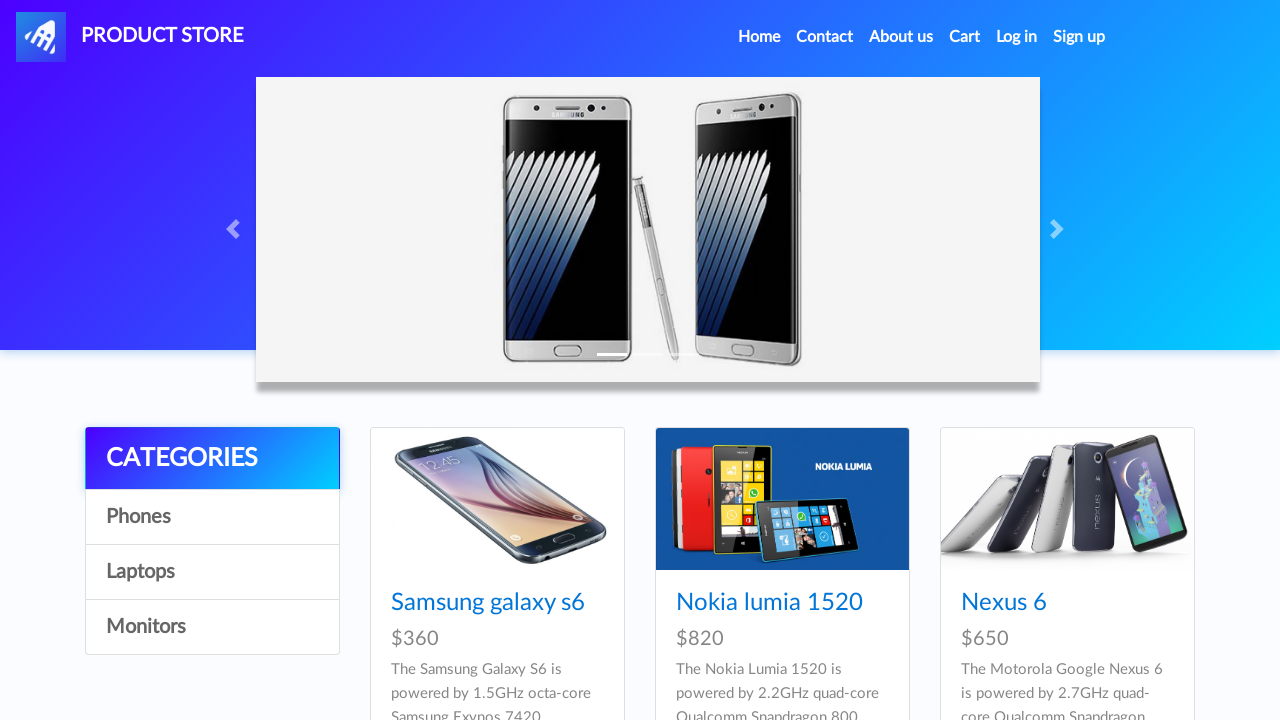

Clicked Sign up button to open signup modal at (1079, 37) on #signin2
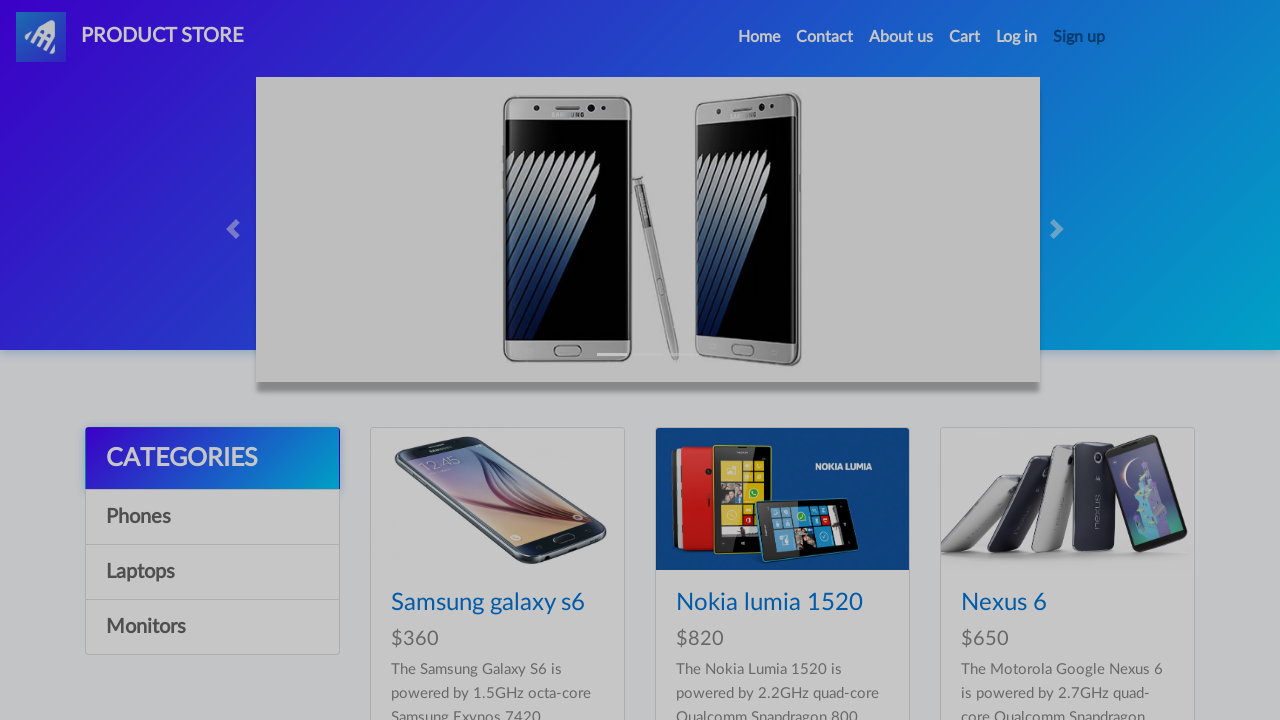

Signup modal appeared with username field visible
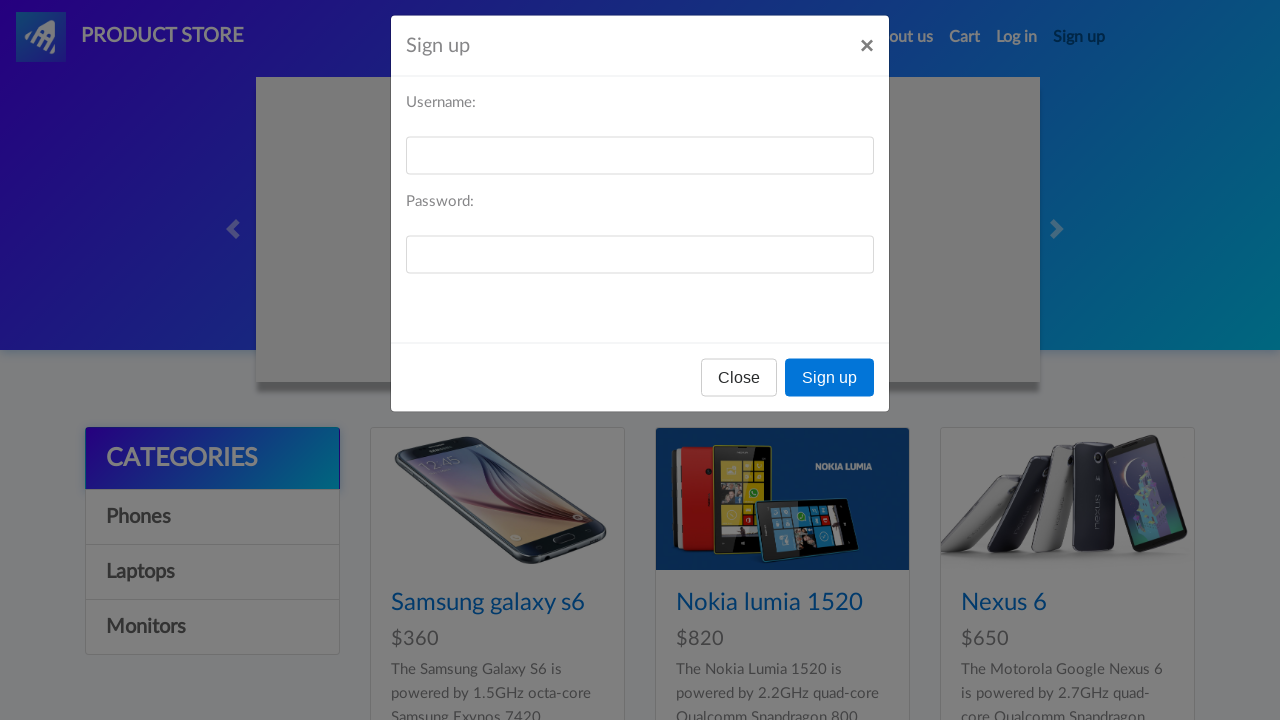

Filled username field with 'testuser789' on #sign-username
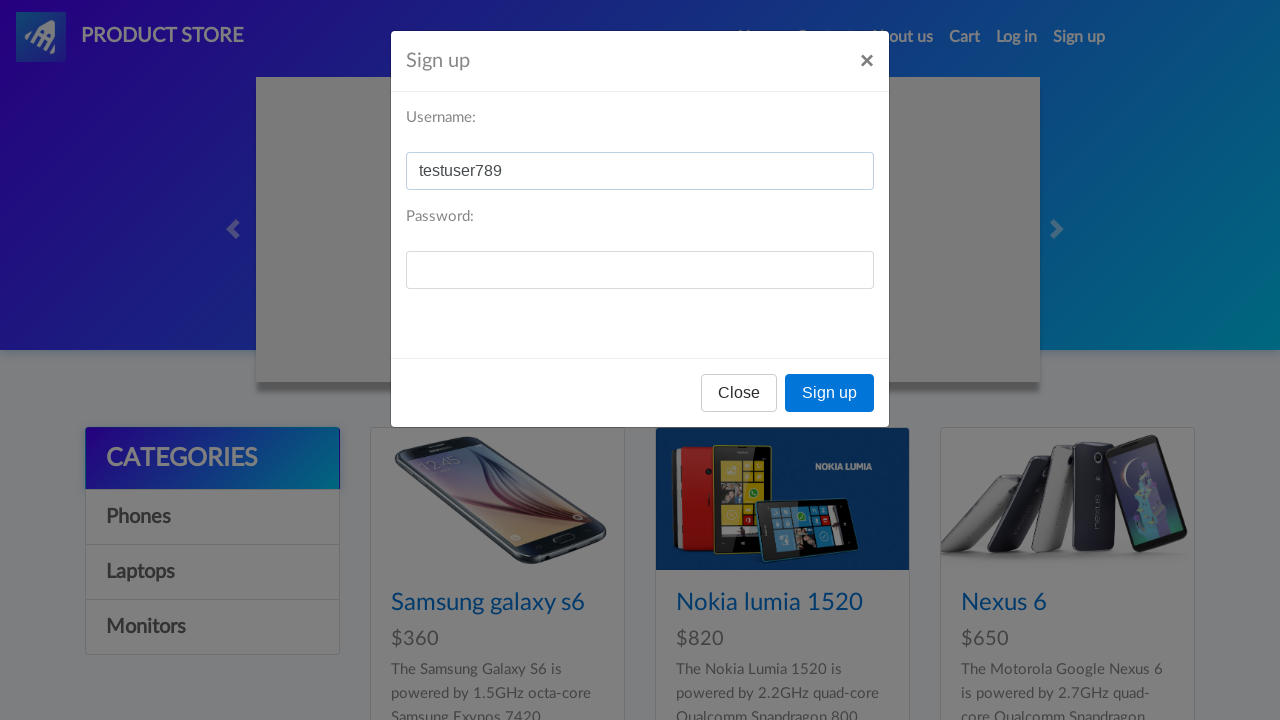

Filled password field with 'test5678' on #sign-password
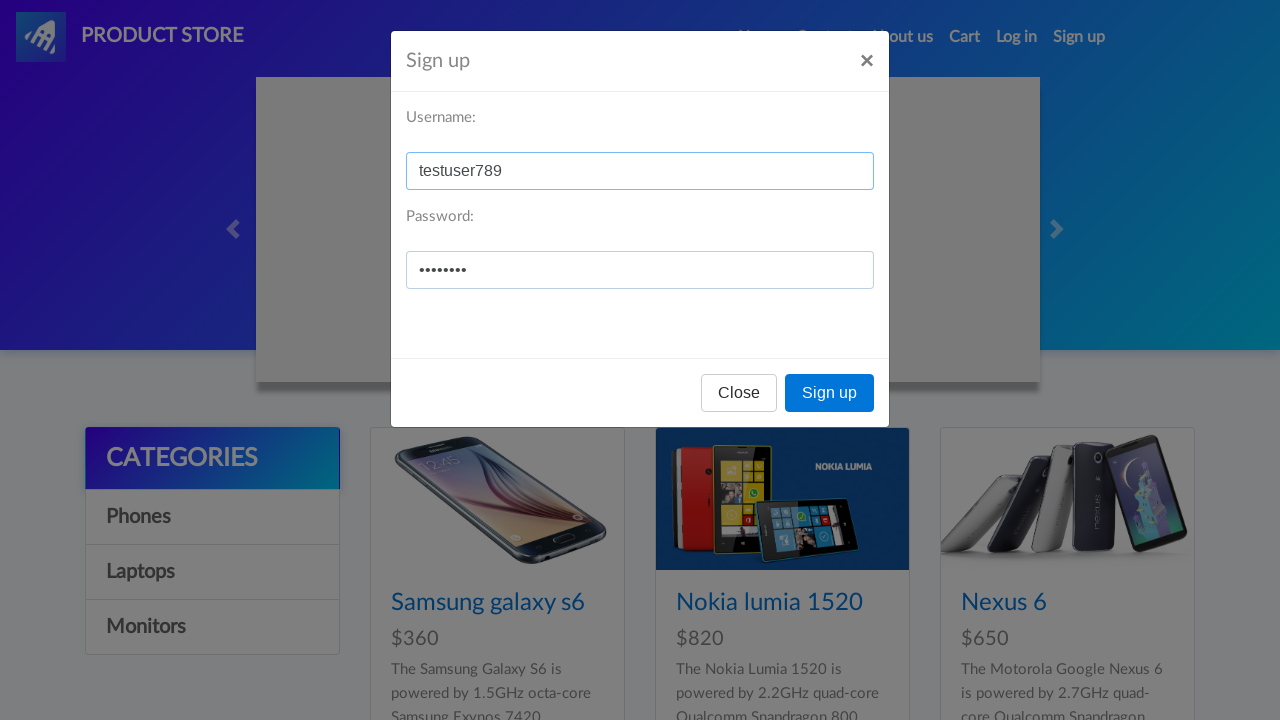

Clicked Sign up button to submit signup form at (830, 393) on button:text('Sign up')
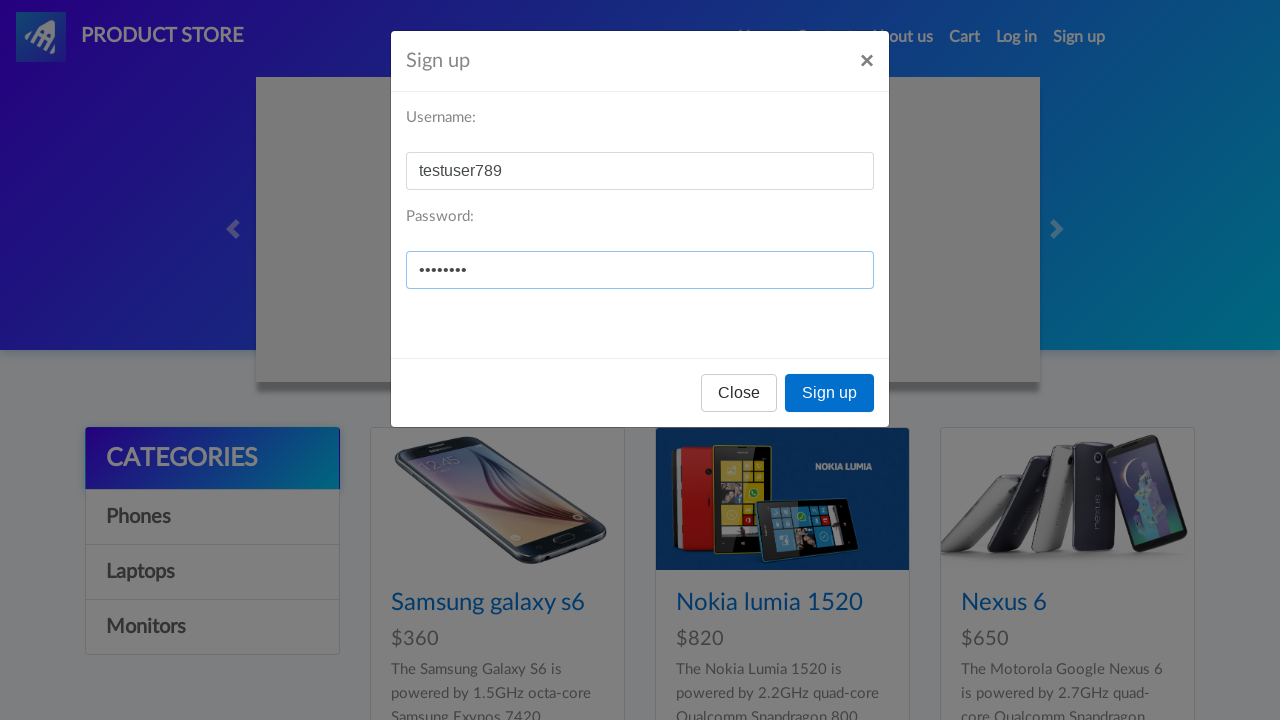

Set up dialog handler to accept signup alert
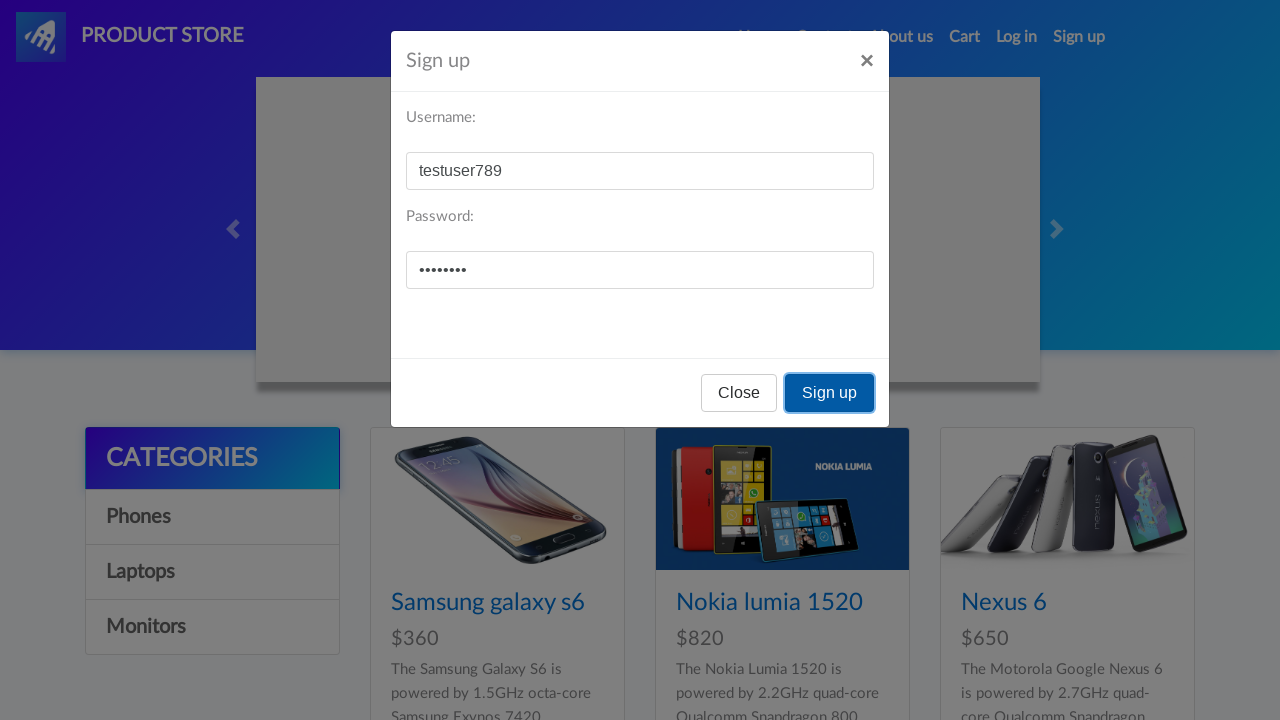

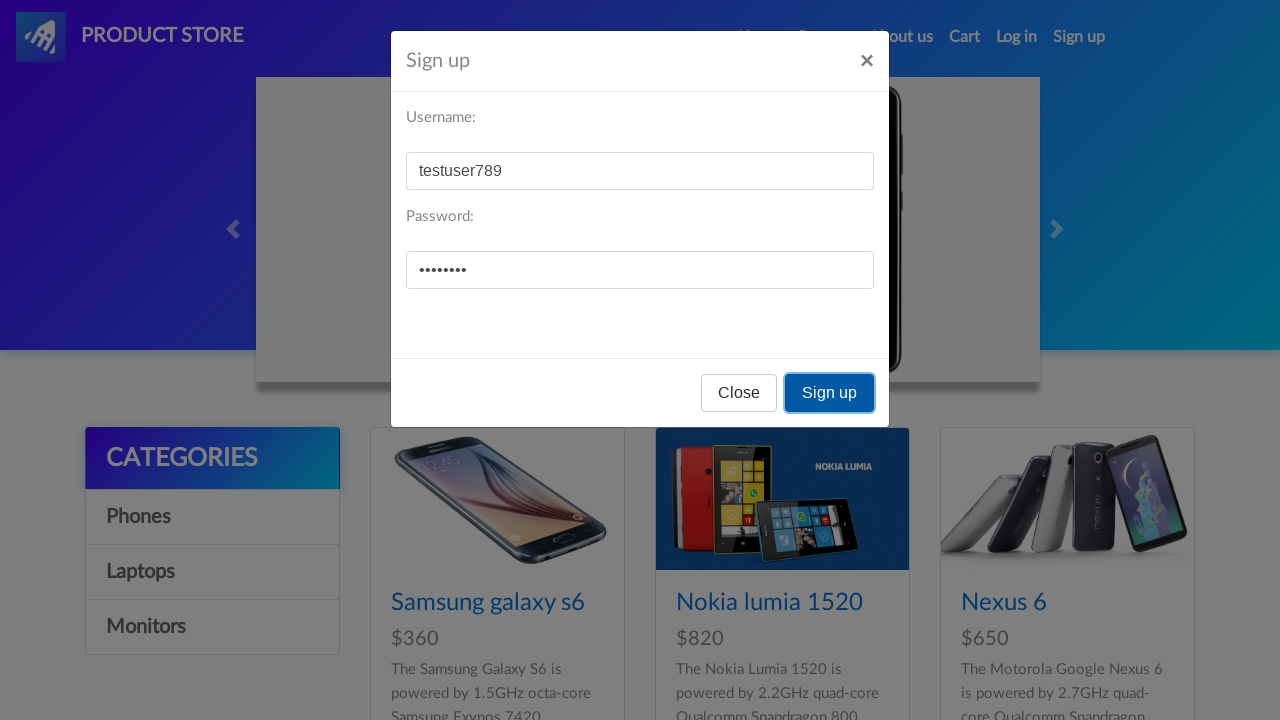